Navigates to the Web storage page and verifies the URL and page title

Starting URL: https://bonigarcia.dev/selenium-webdriver-java/

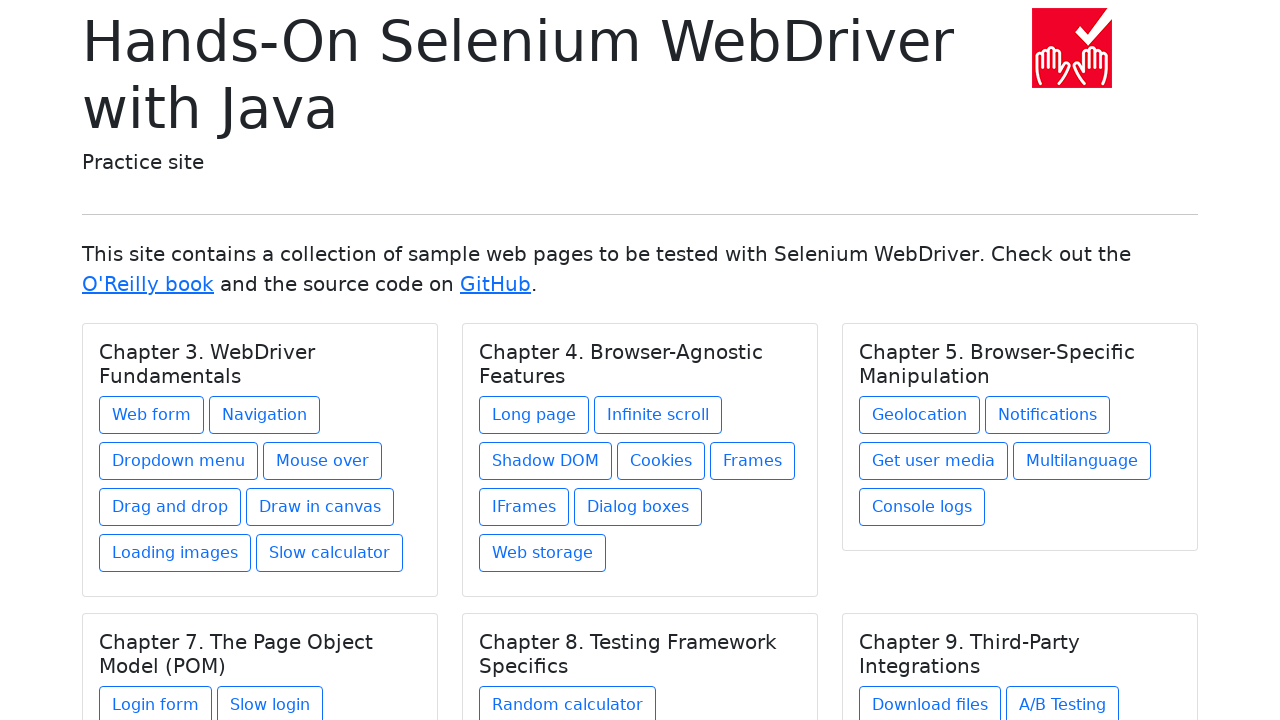

Clicked on Web storage link from Chapter 4 at (542, 553) on xpath=//h5[text()='Chapter 4. Browser-Agnostic Features']/../a[@href='web-storag
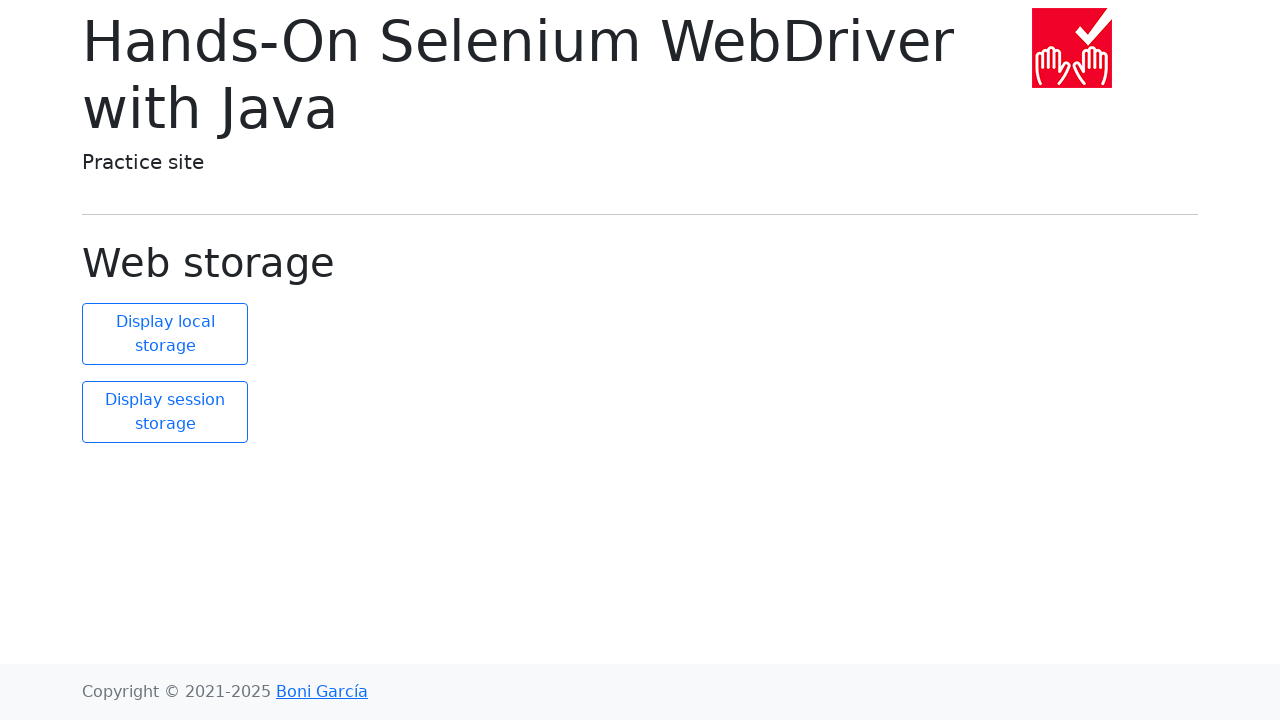

Web storage page loaded and title element is present
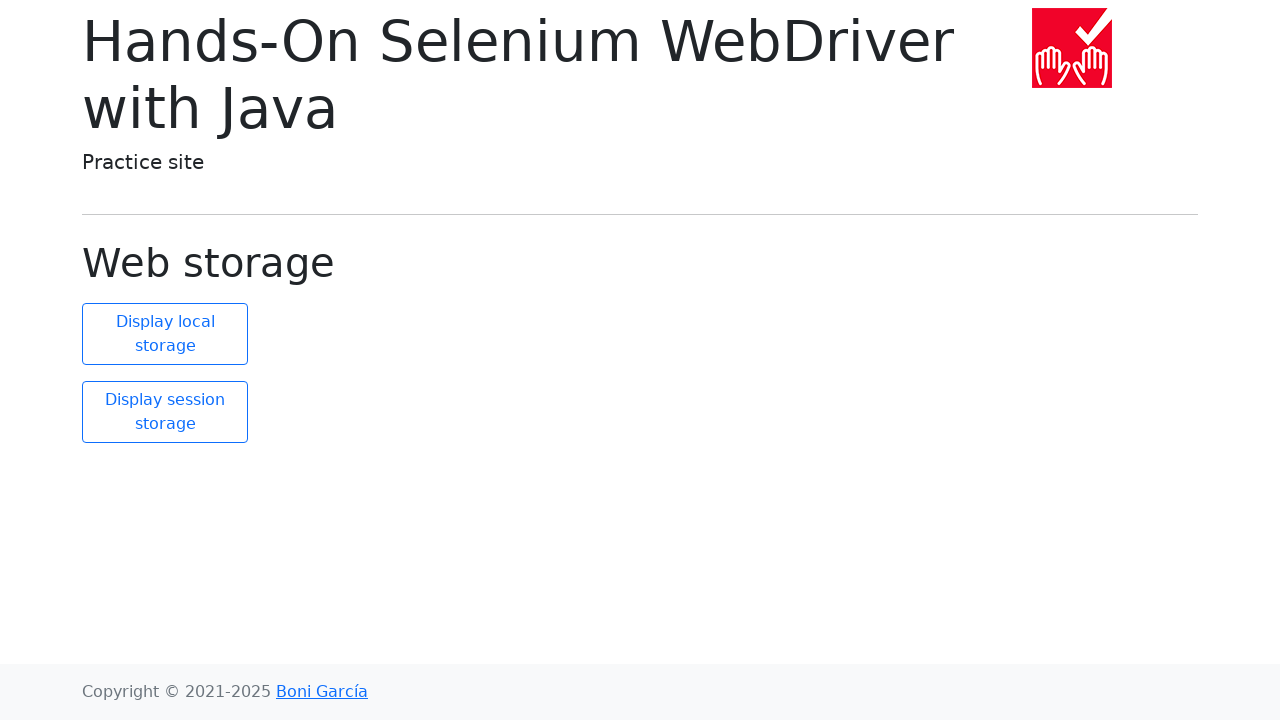

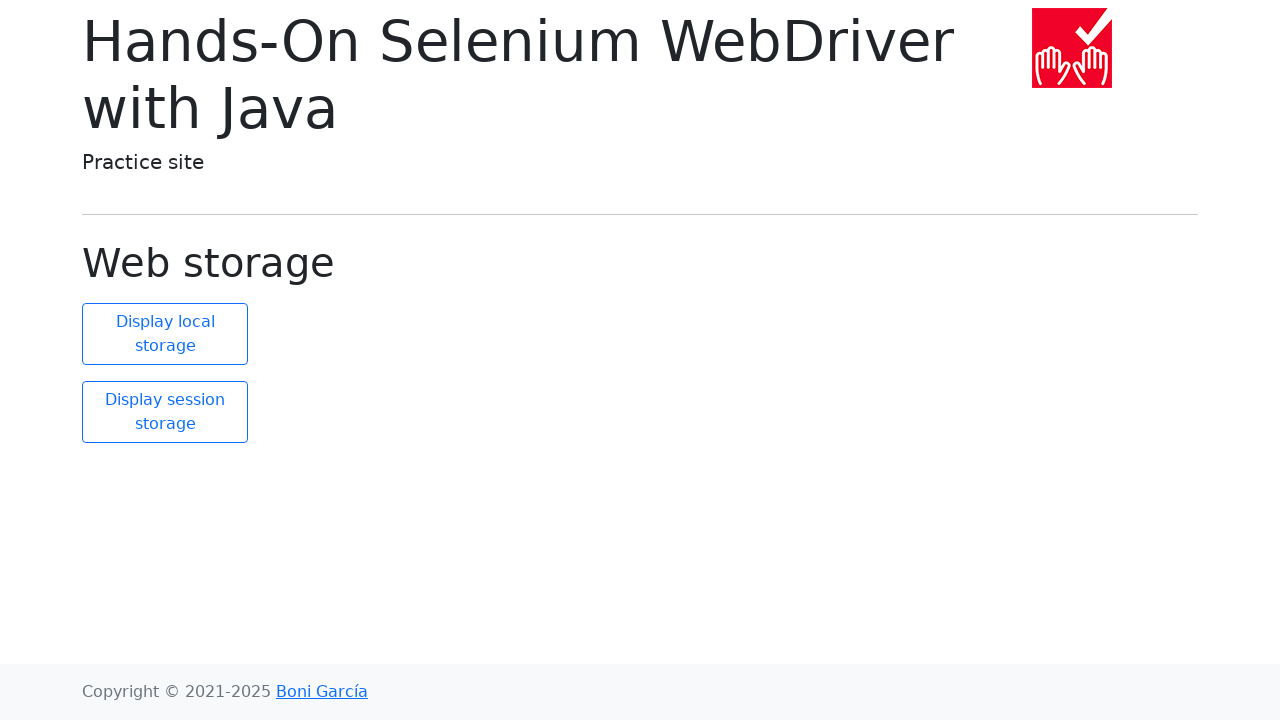